Tests dynamic content loading on wedushare.com by scrolling down the page multiple times to trigger lazy-loaded content, then verifies that content elements are present.

Starting URL: https://www.wedushare.com/

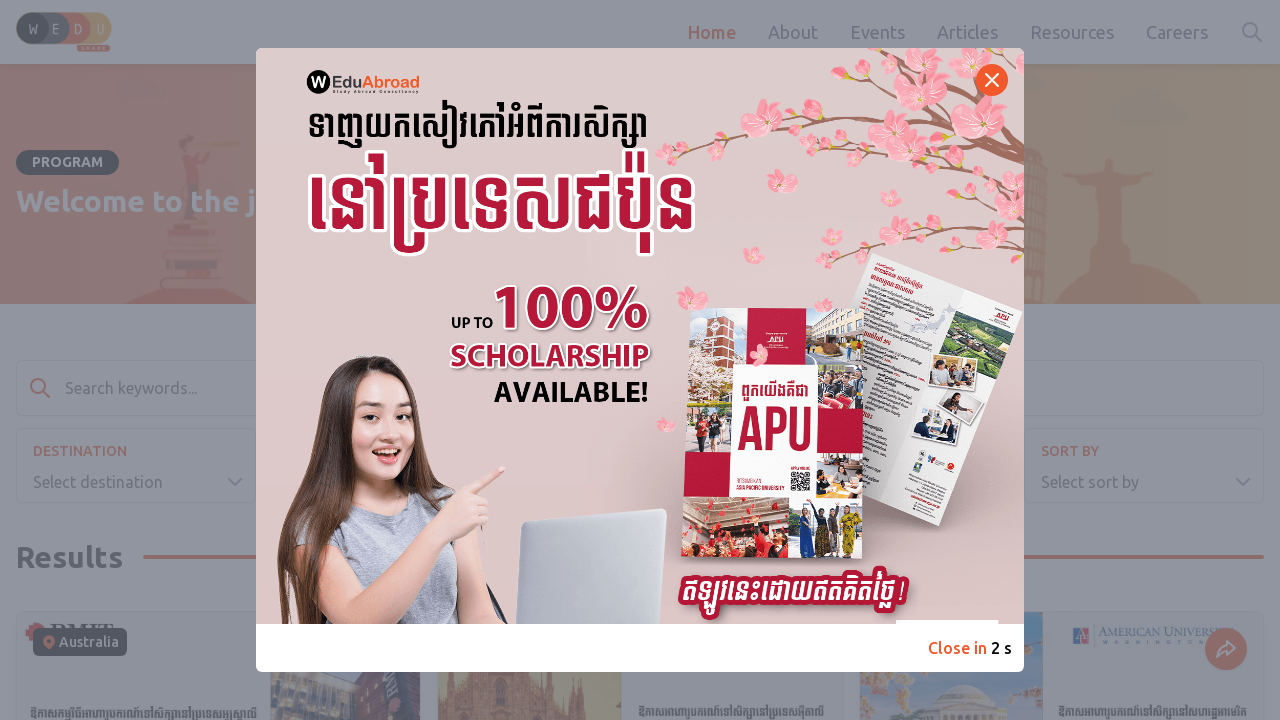

Waited for page to reach networkidle state
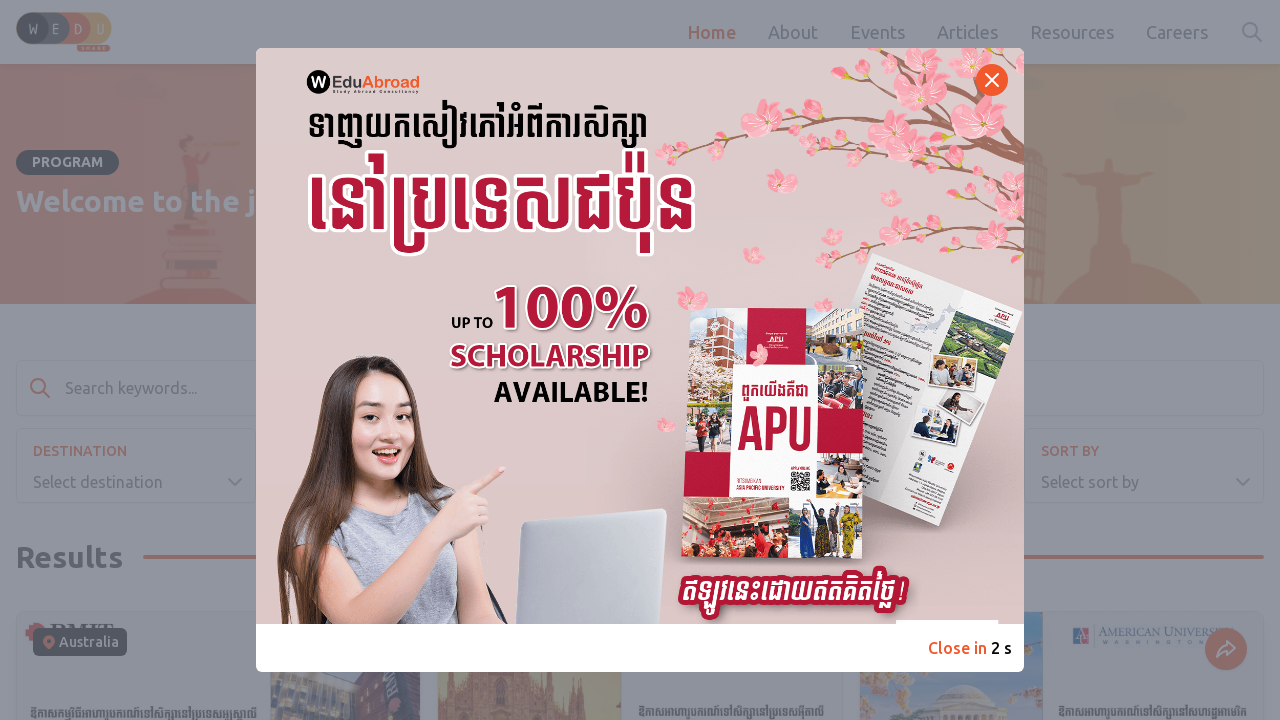

Pressed PageDown to scroll down the page
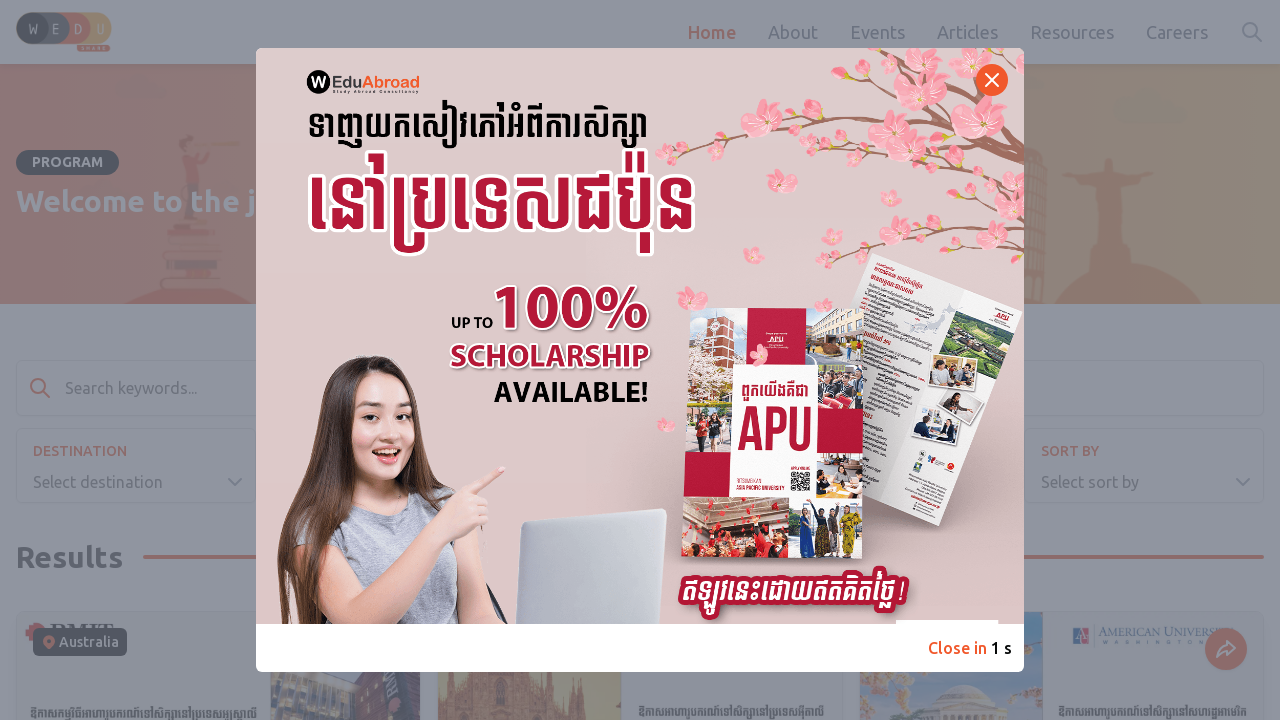

Waited 2 seconds for dynamic content to load
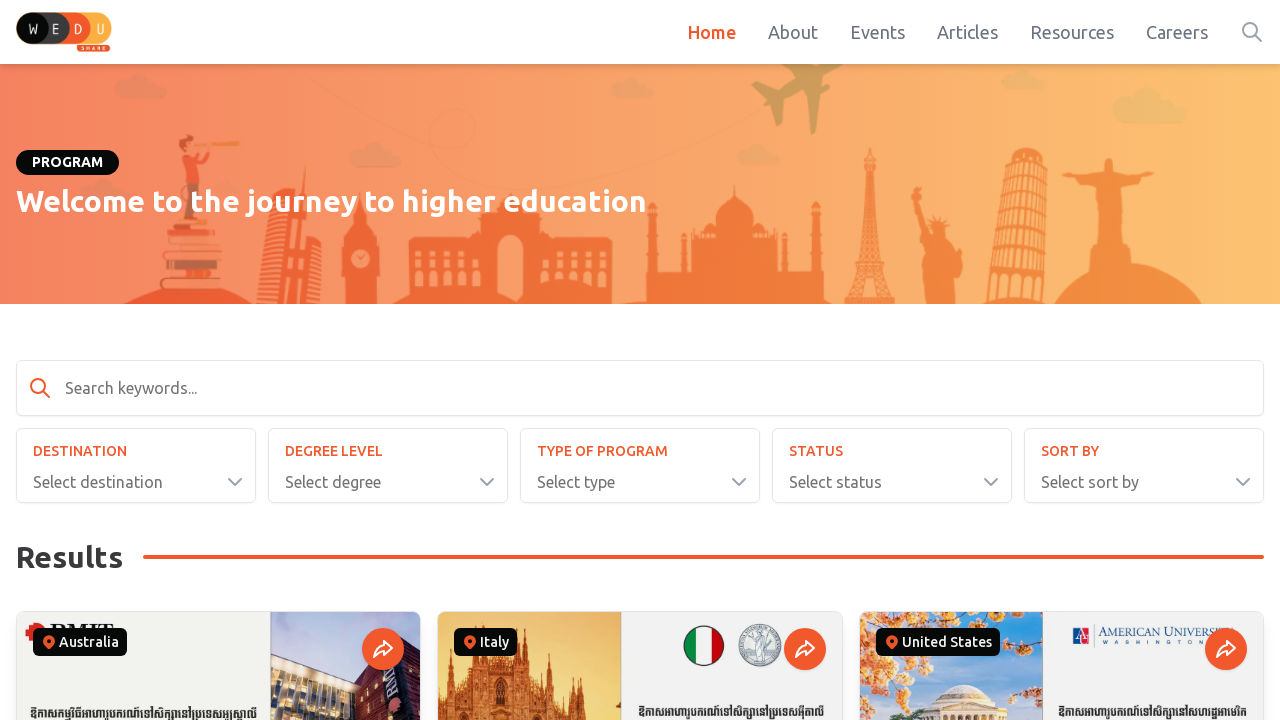

Pressed PageDown to scroll down the page
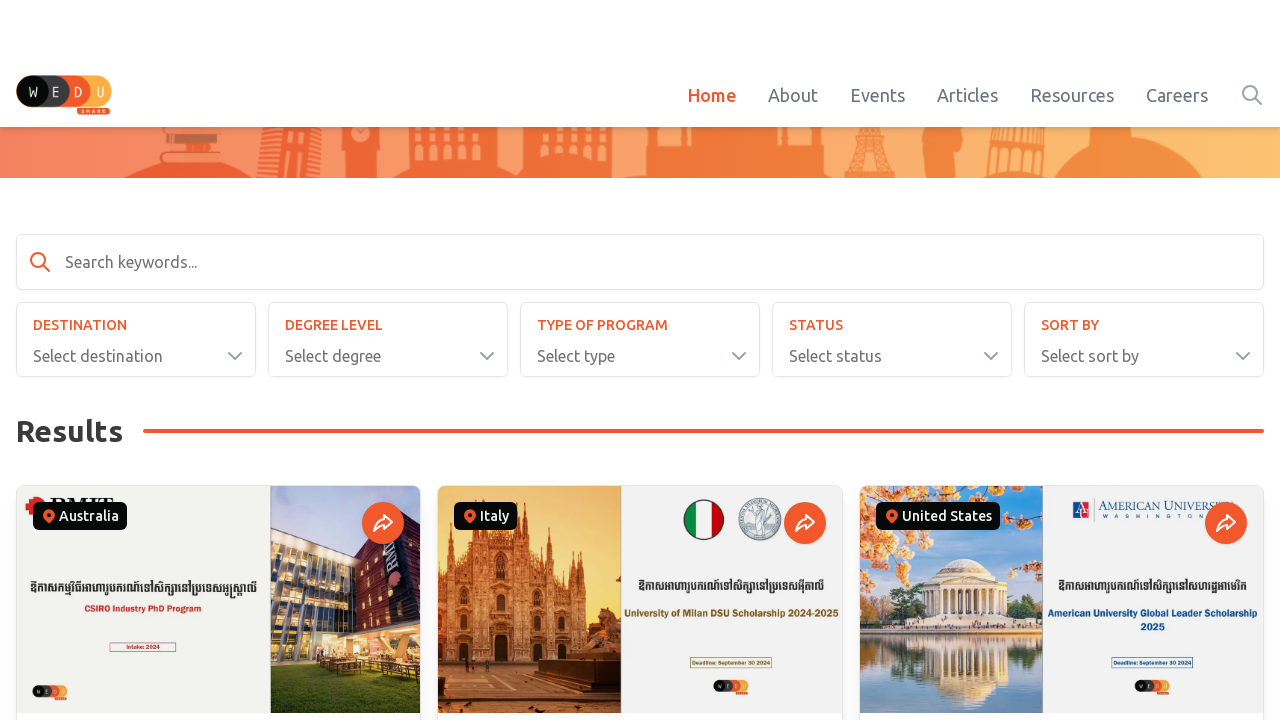

Waited 2 seconds for dynamic content to load
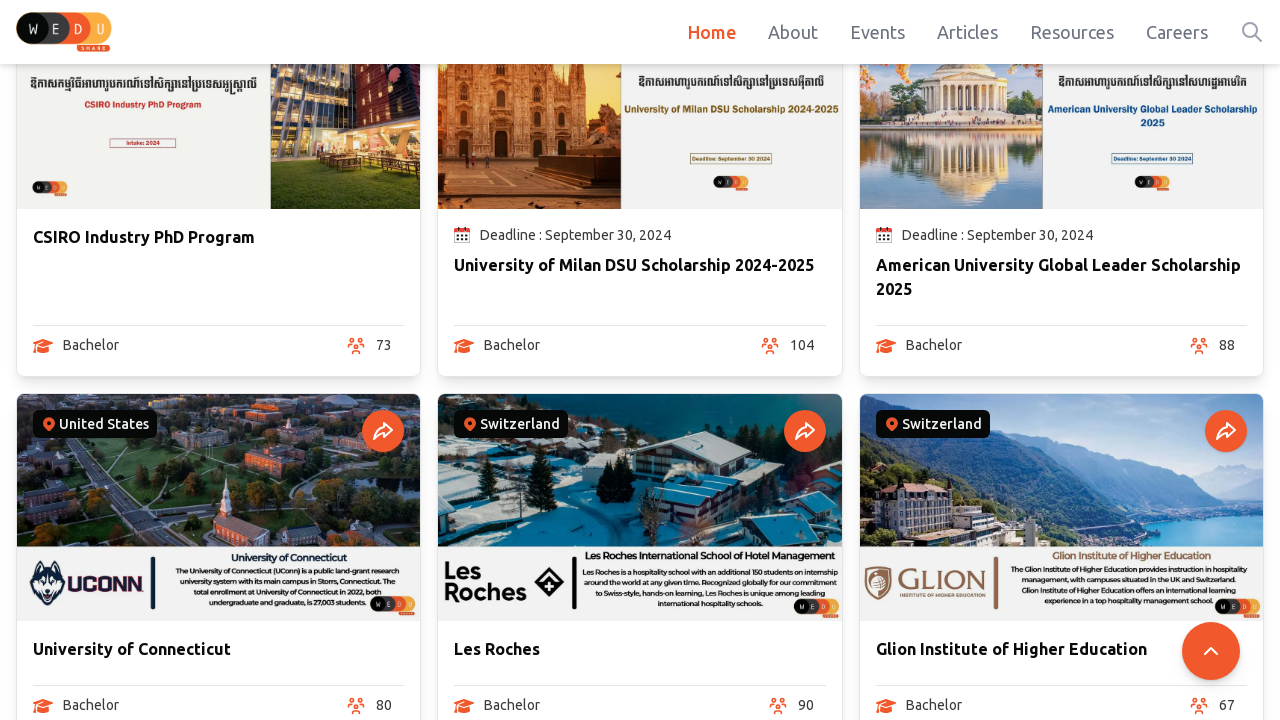

Verified that content elements (h2.font-heading) are present on the page
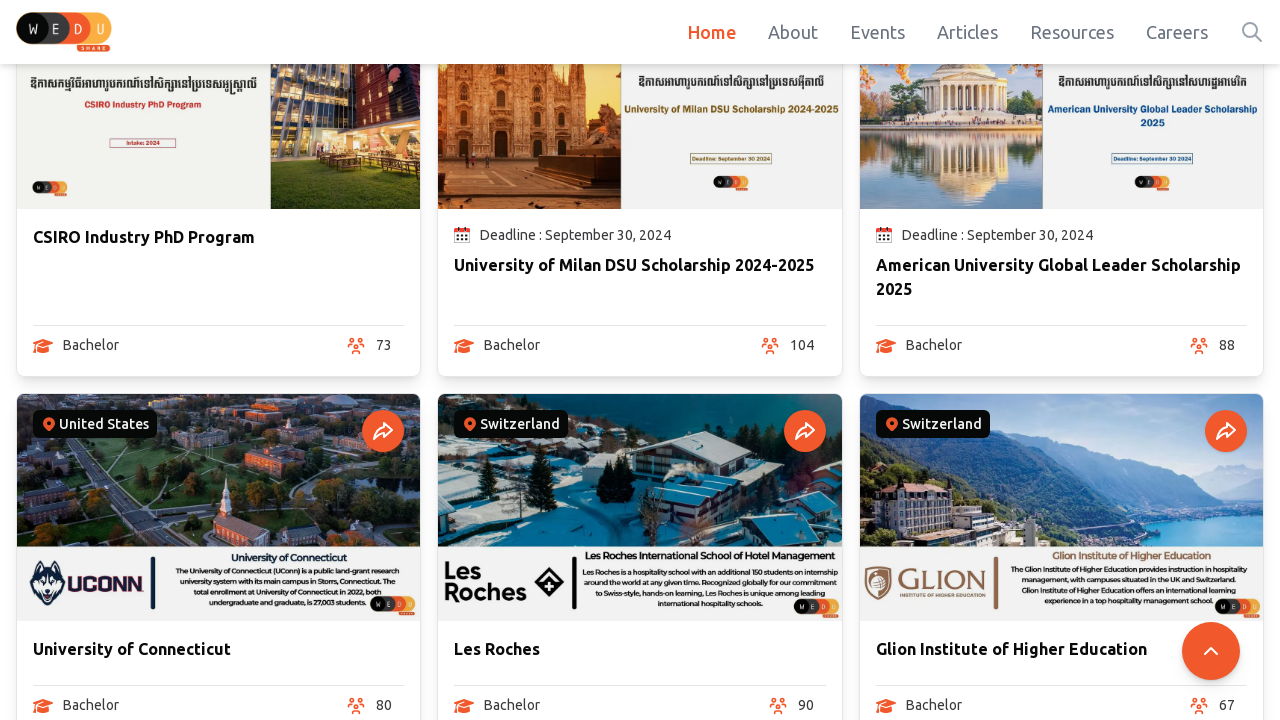

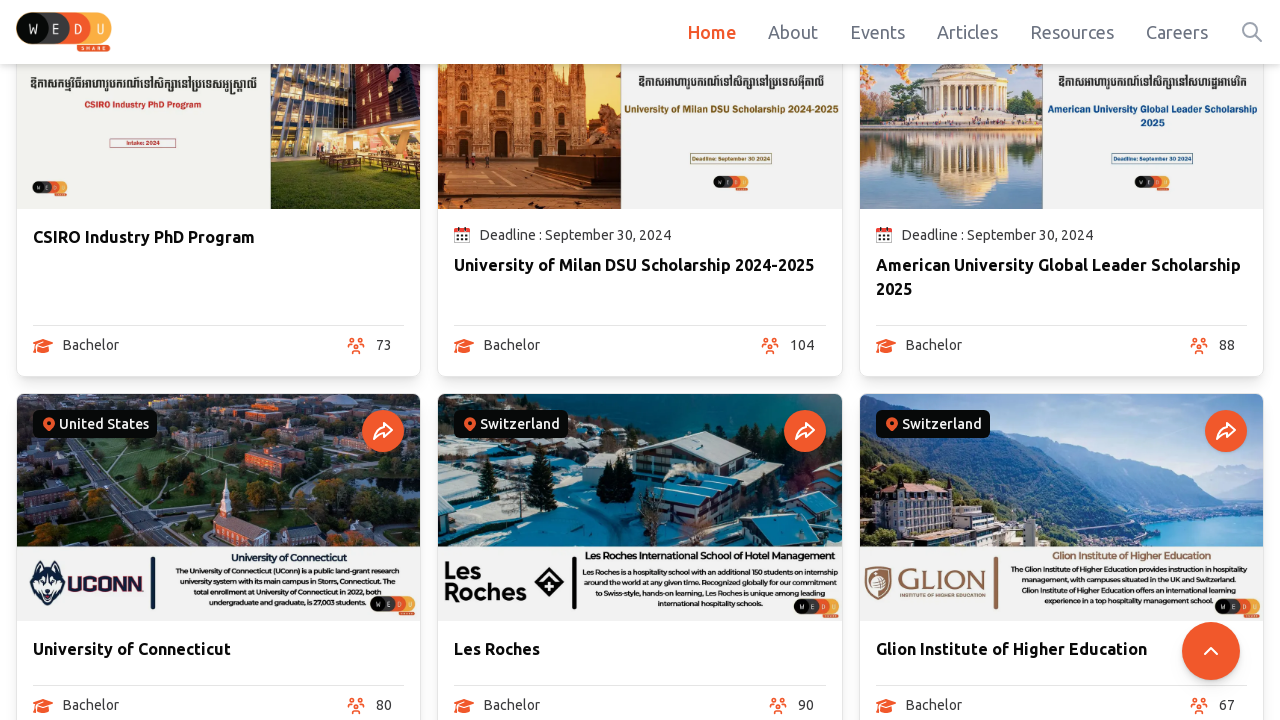